Tests search functionality by getting article titles from the page and entering them into the search box to verify text input works correctly.

Starting URL: https://kenh14.vn

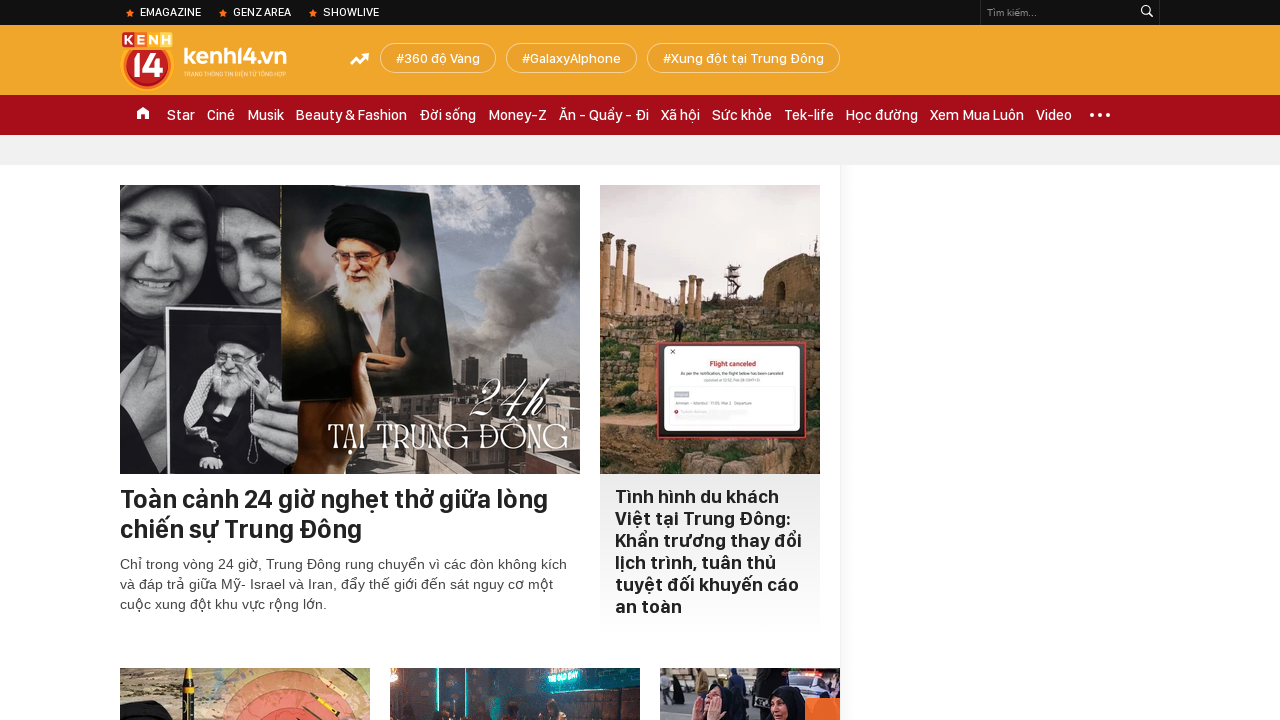

Located search textbox element
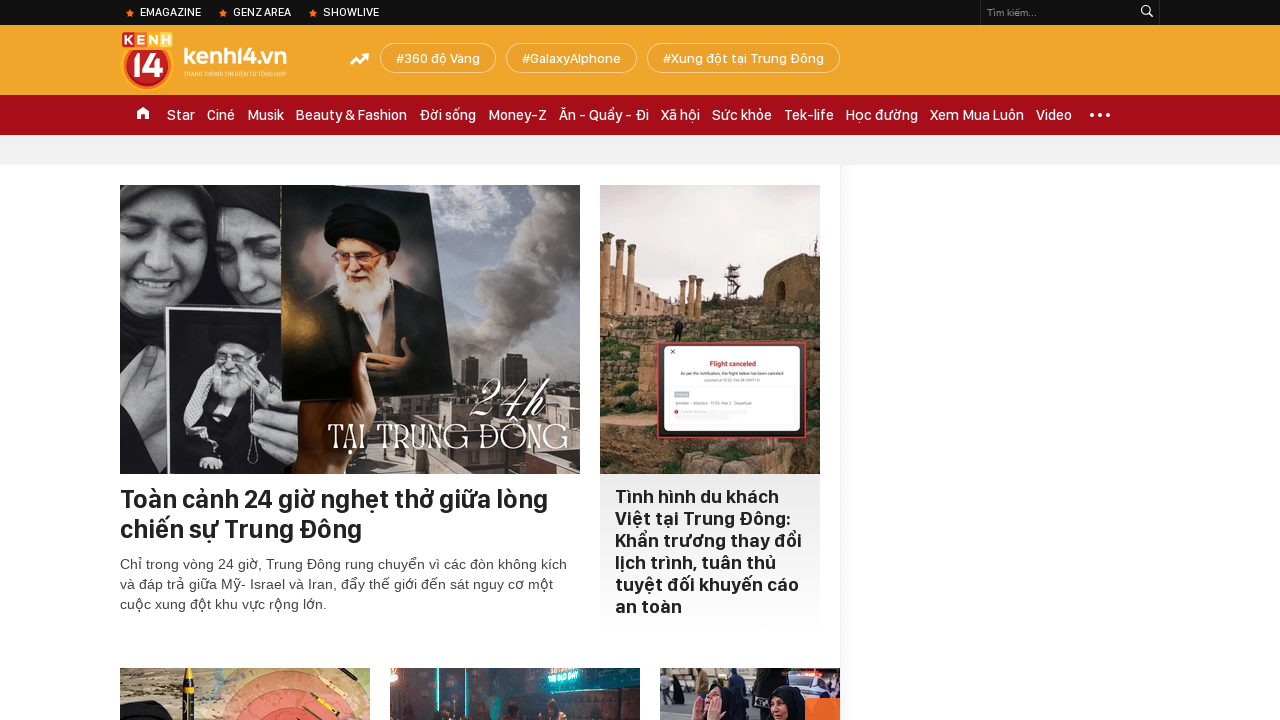

Retrieved first article title: 'Toàn cảnh 24 giờ nghẹt thở giữa lòng chiến sự Trung Đông'
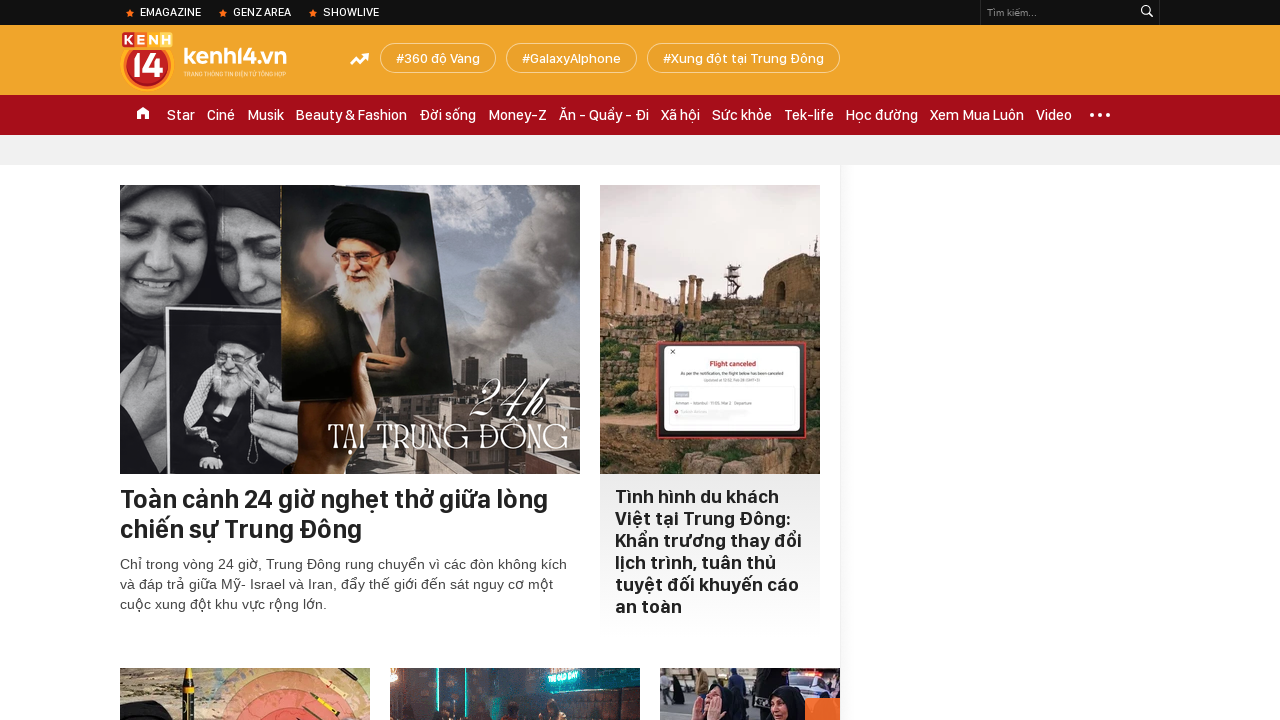

Filled search textbox with first article title: 'Toàn cảnh 24 giờ nghẹt thở giữa lòng chiến sự Trung Đông' on p#searchinput
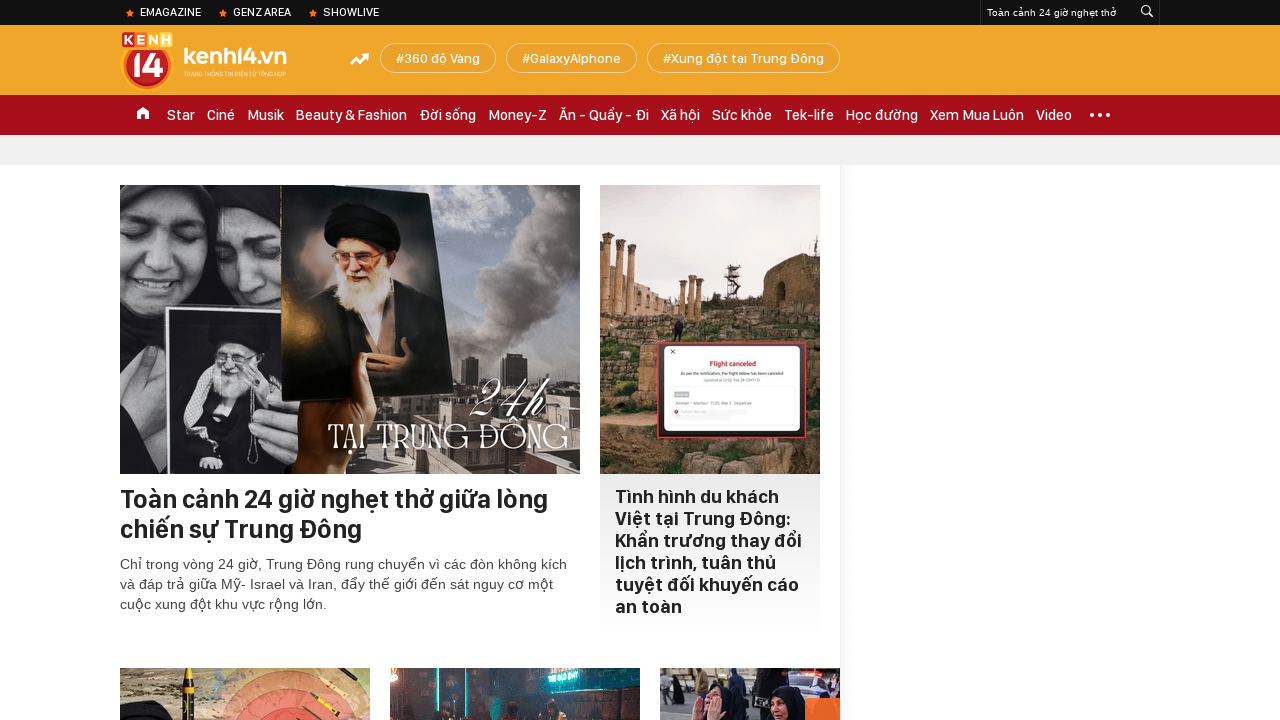

Retrieved second article title: 'Tình hình du khách Việt tại Trung Đông: Khẩn trương thay đổi lịch trình, tuân thủ tuyệt đối khuyến cáo an toàn'
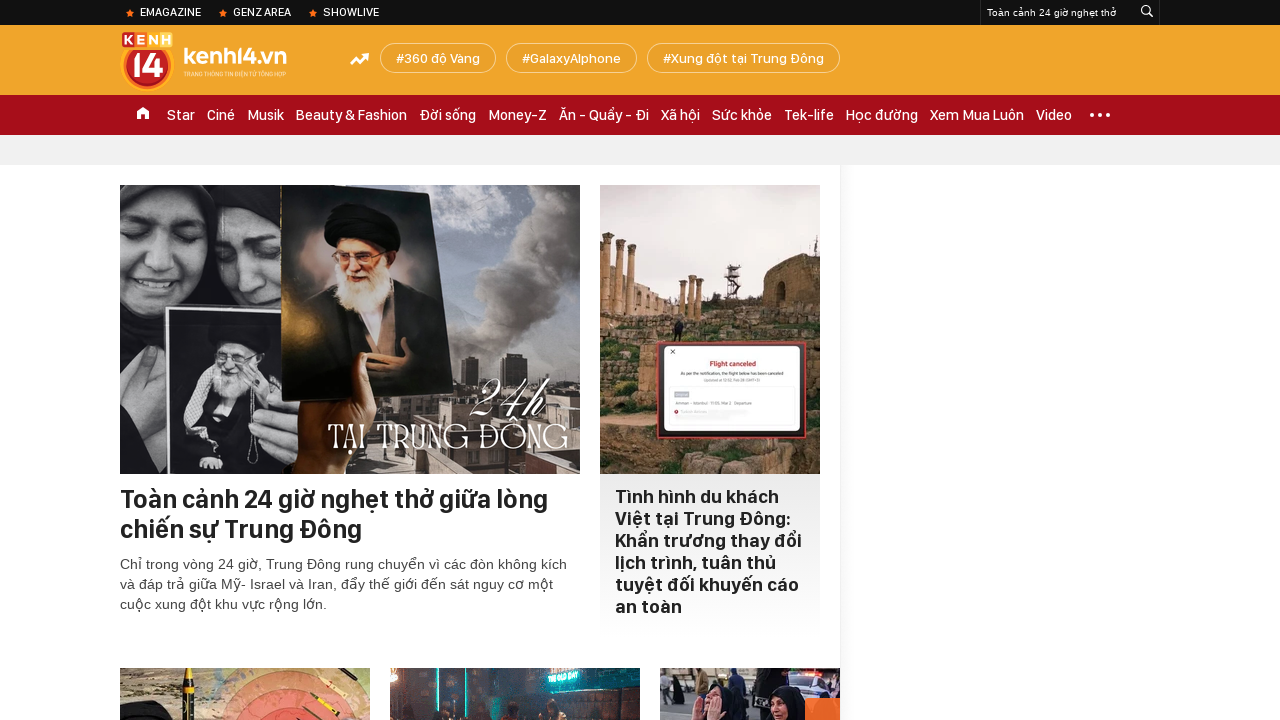

Cleared search textbox on p#searchinput
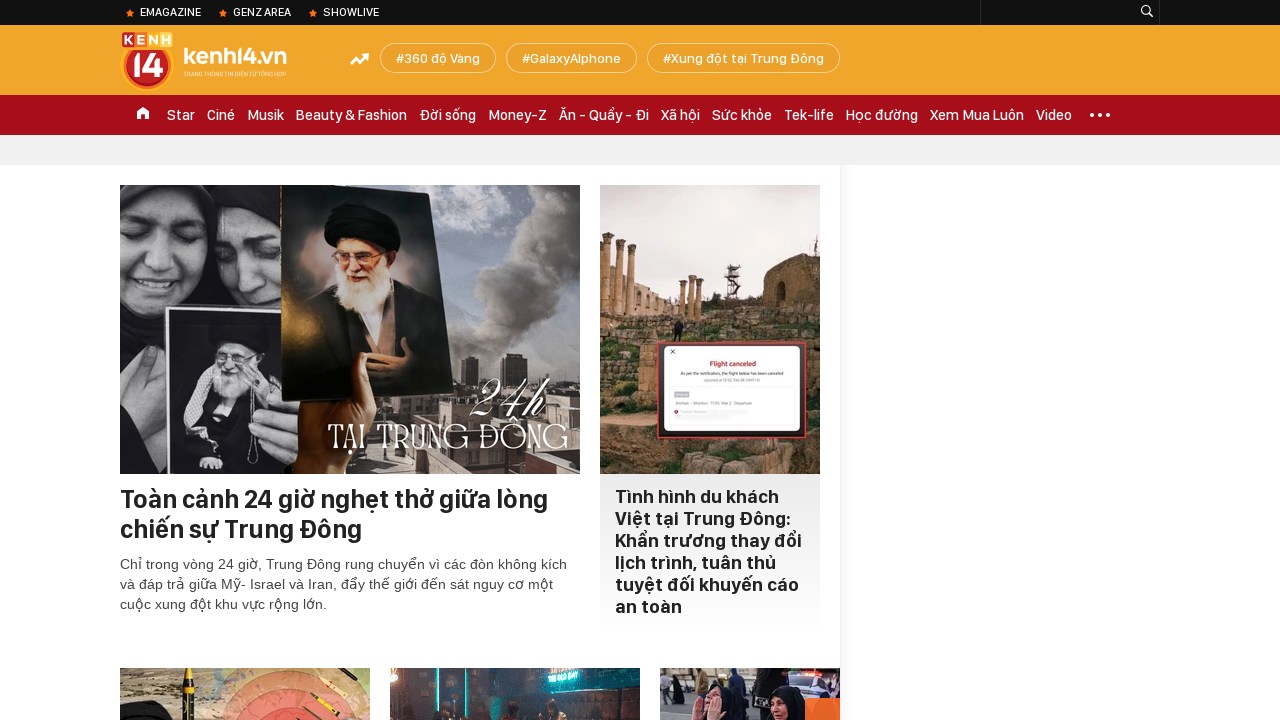

Filled search textbox with second article title: 'Tình hình du khách Việt tại Trung Đông: Khẩn trương thay đổi lịch trình, tuân thủ tuyệt đối khuyến cáo an toàn' on p#searchinput
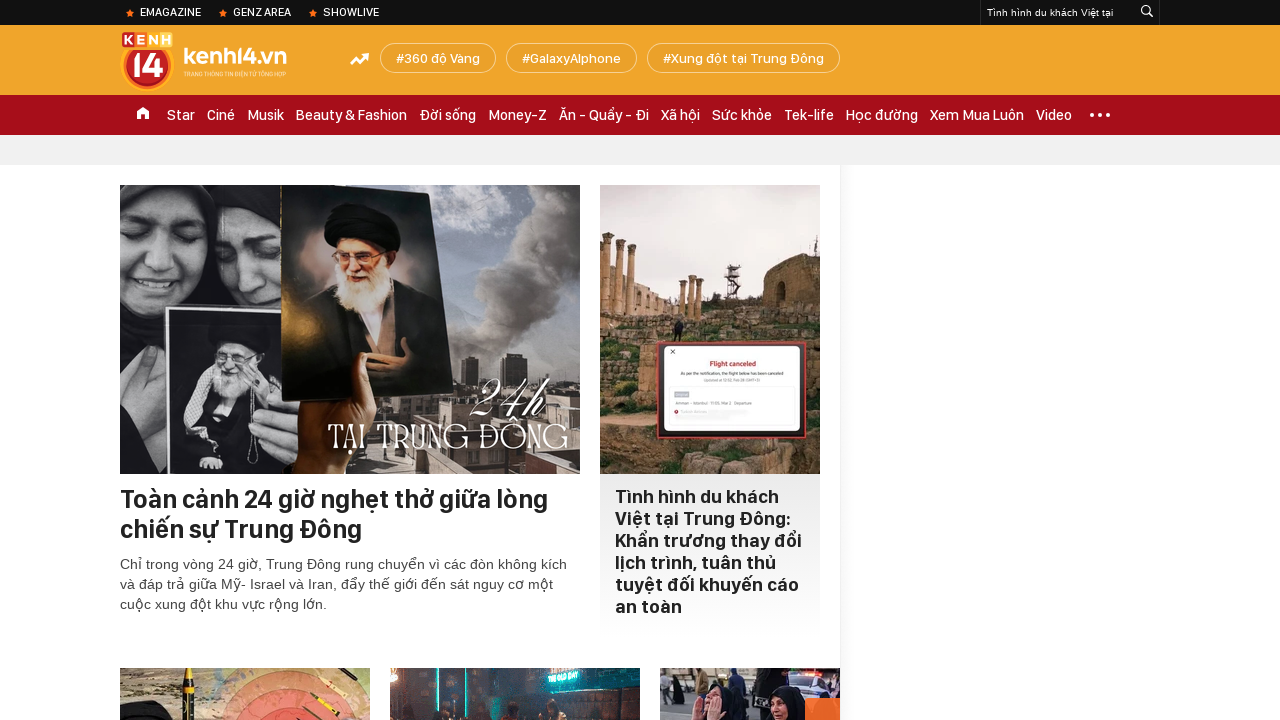

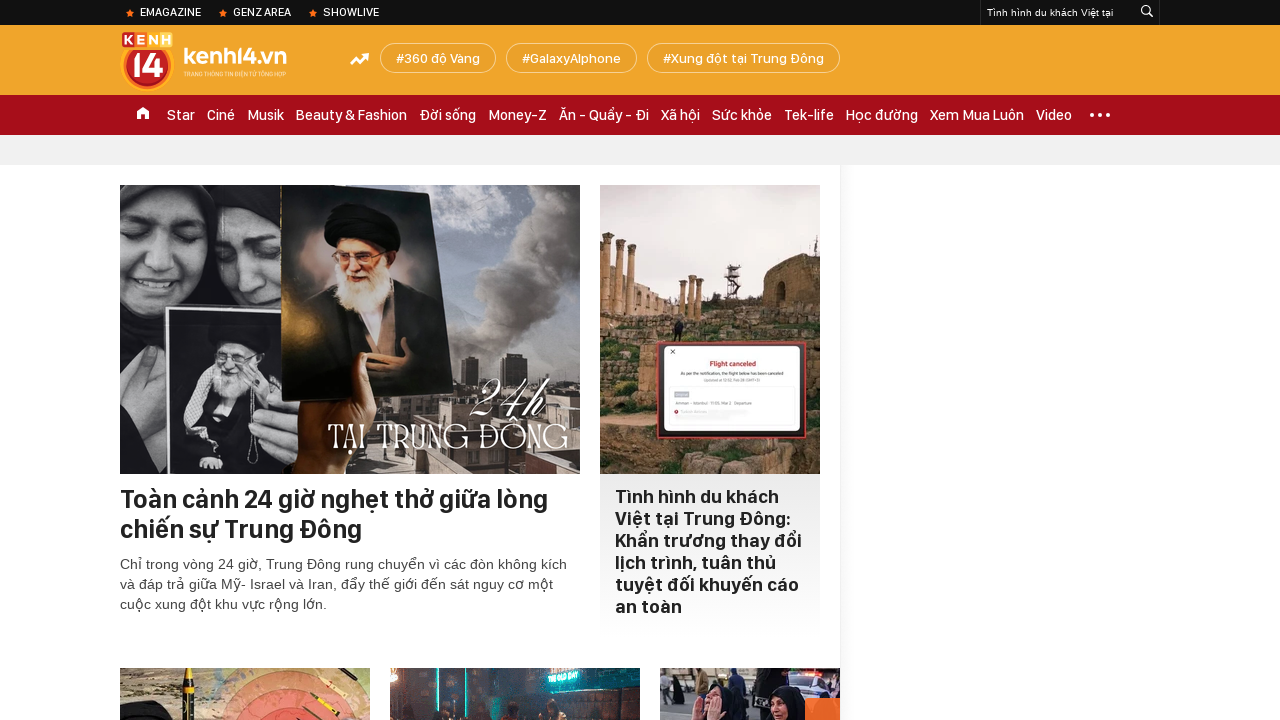